Tests checkbox functionality by clicking on a "Bike" checkbox and verifying it becomes selected

Starting URL: http://only-testing-blog.blogspot.in/2013/11/new-test.html

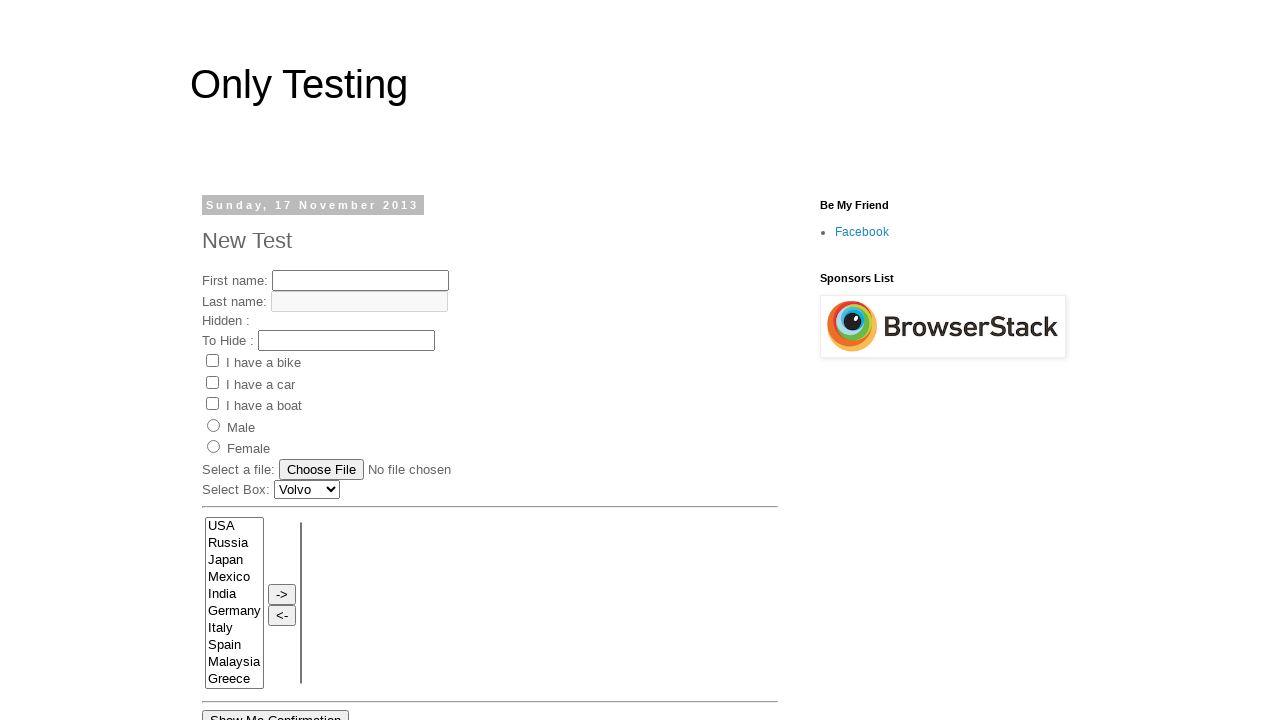

Clicked on the Bike checkbox at (212, 361) on input[value='Bike']
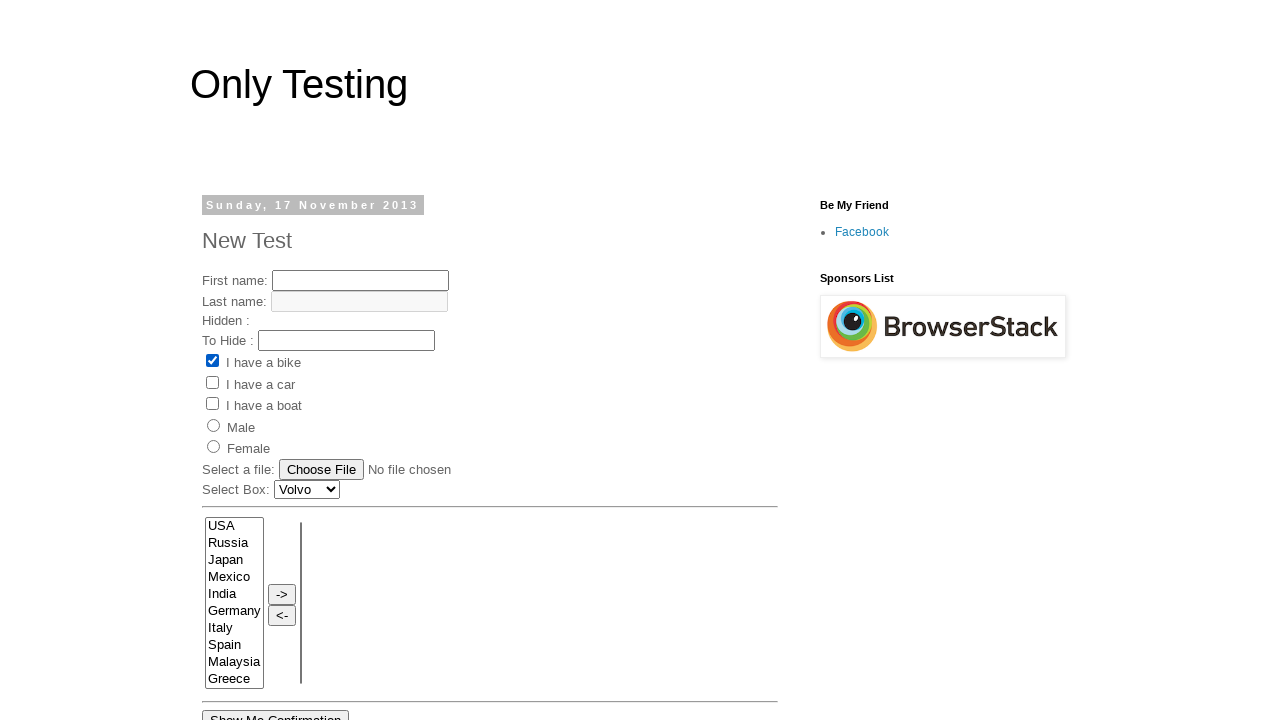

Verified that the Bike checkbox is selected
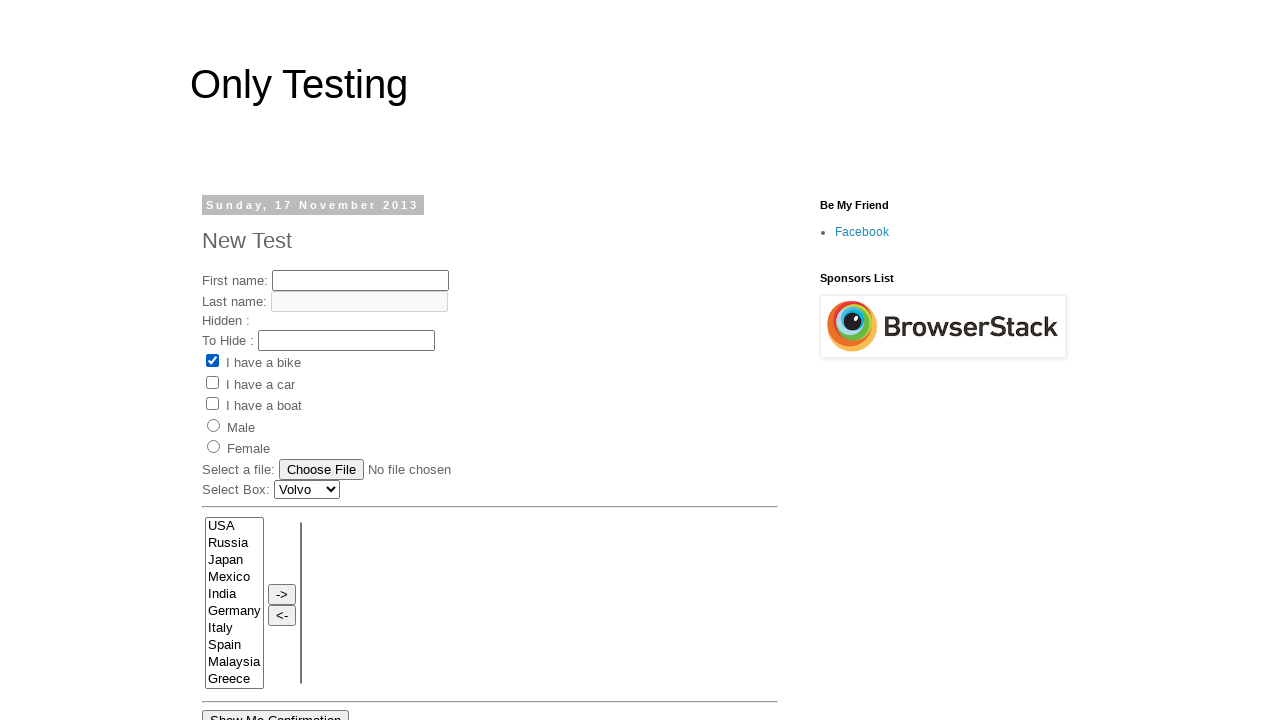

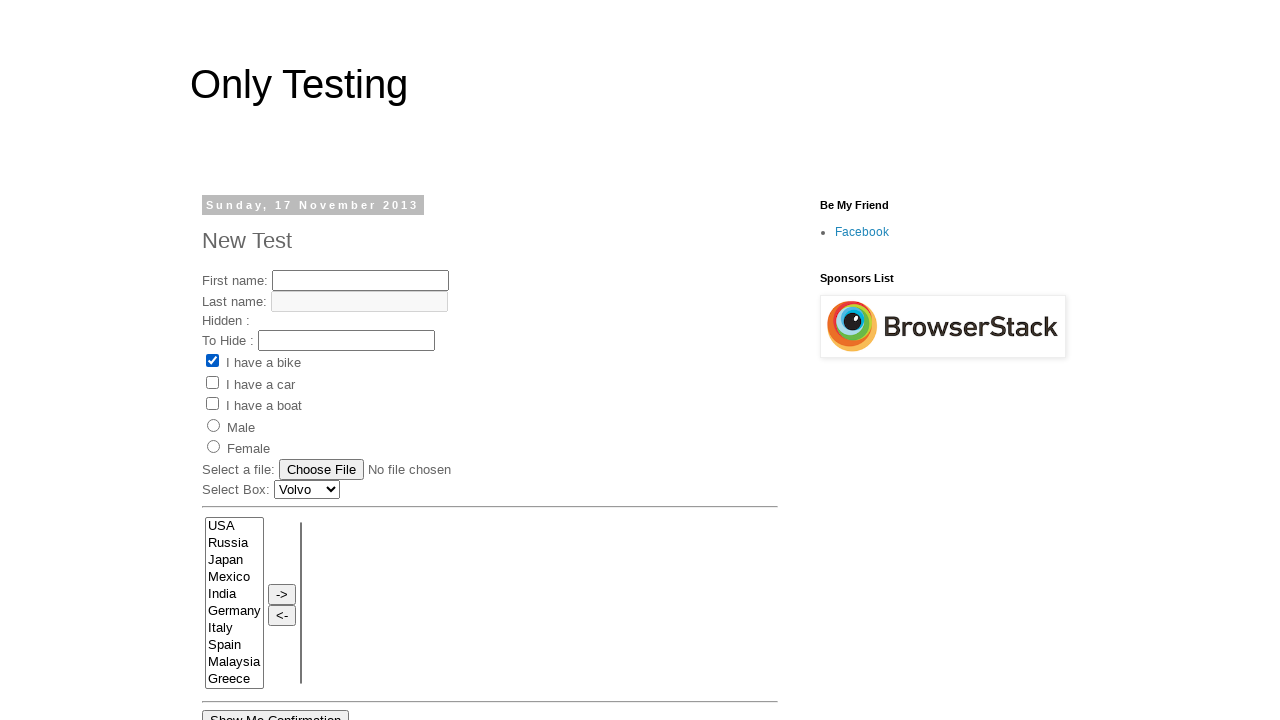